Tests element position and dimension retrieval by finding a logo element and getting its rectangular coordinates

Starting URL: https://testautomationu.applitools.com/learningpaths.html

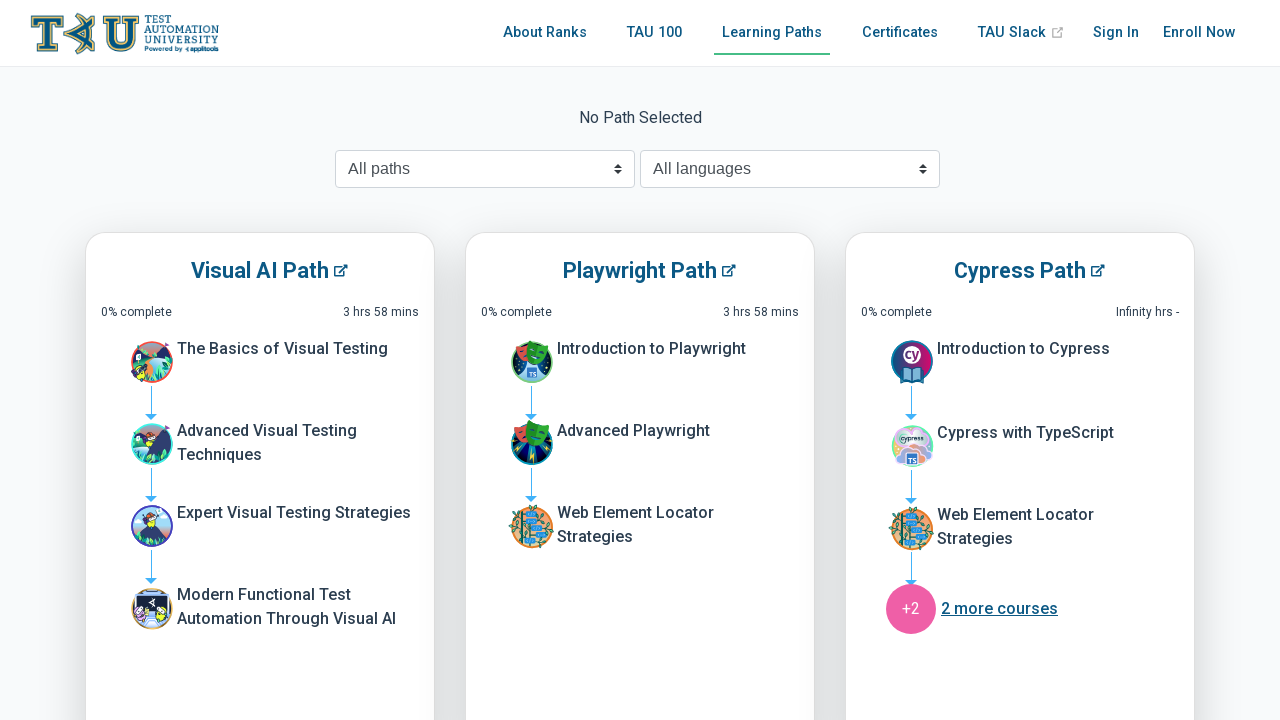

Navigated to learning paths page
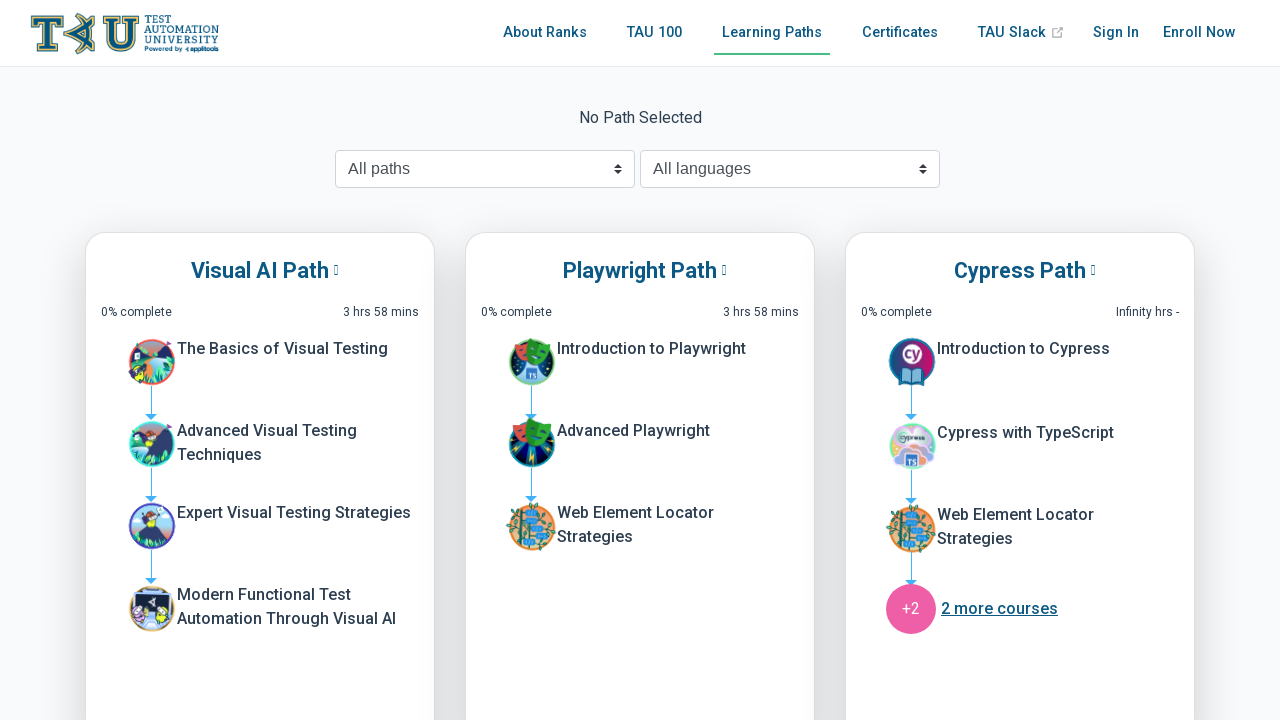

Located logo element
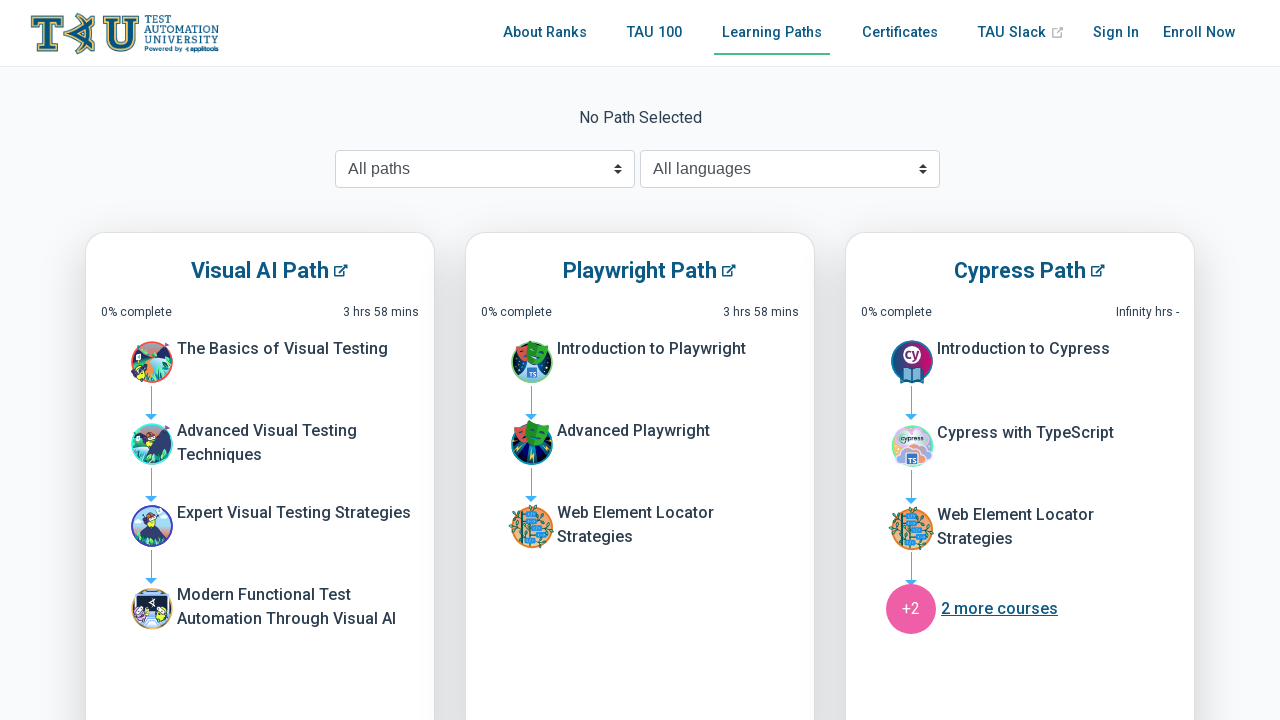

Retrieved logo bounding box coordinates
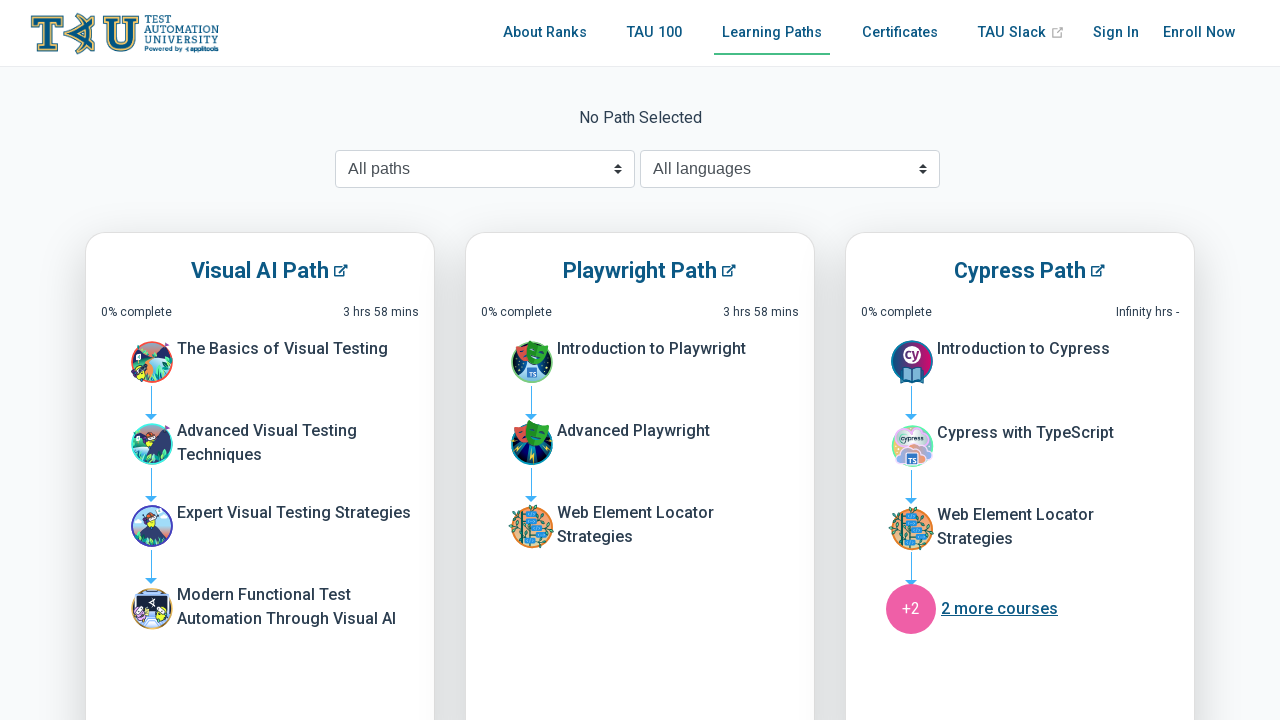

Logo dimensions confirmed - x: 24, y: 11.1875, width: 199.234375, height: 44.796875
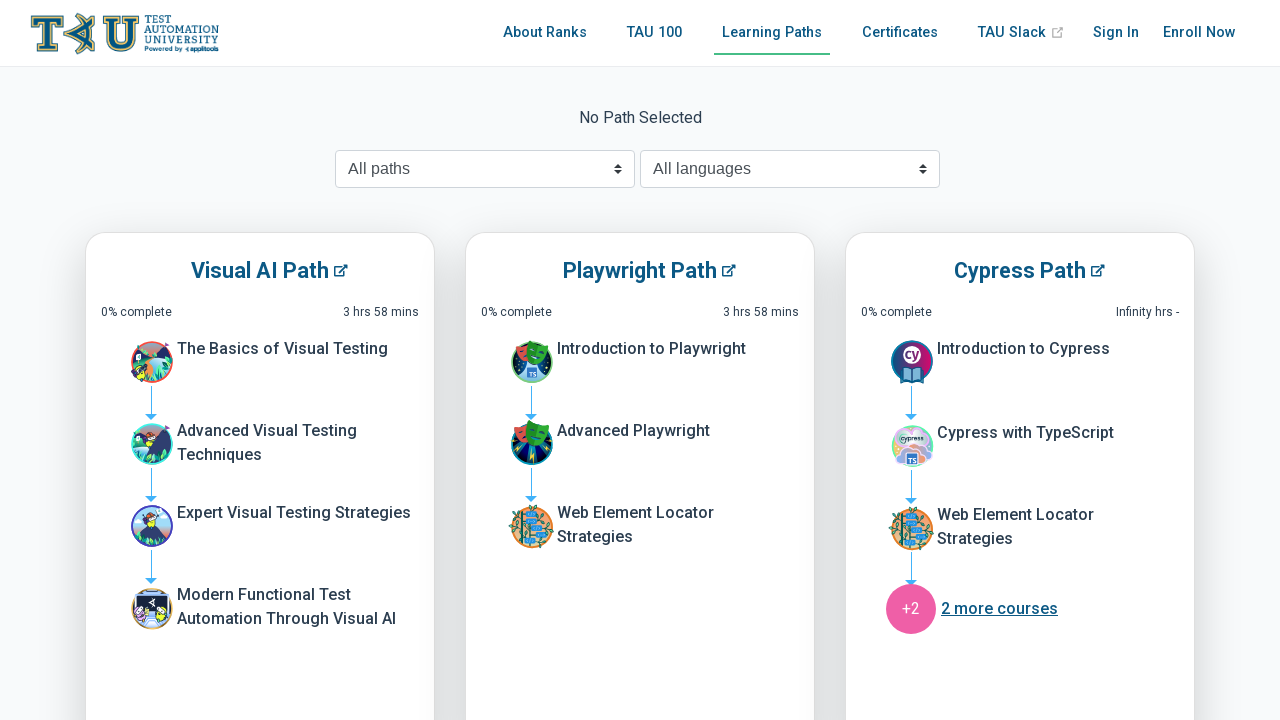

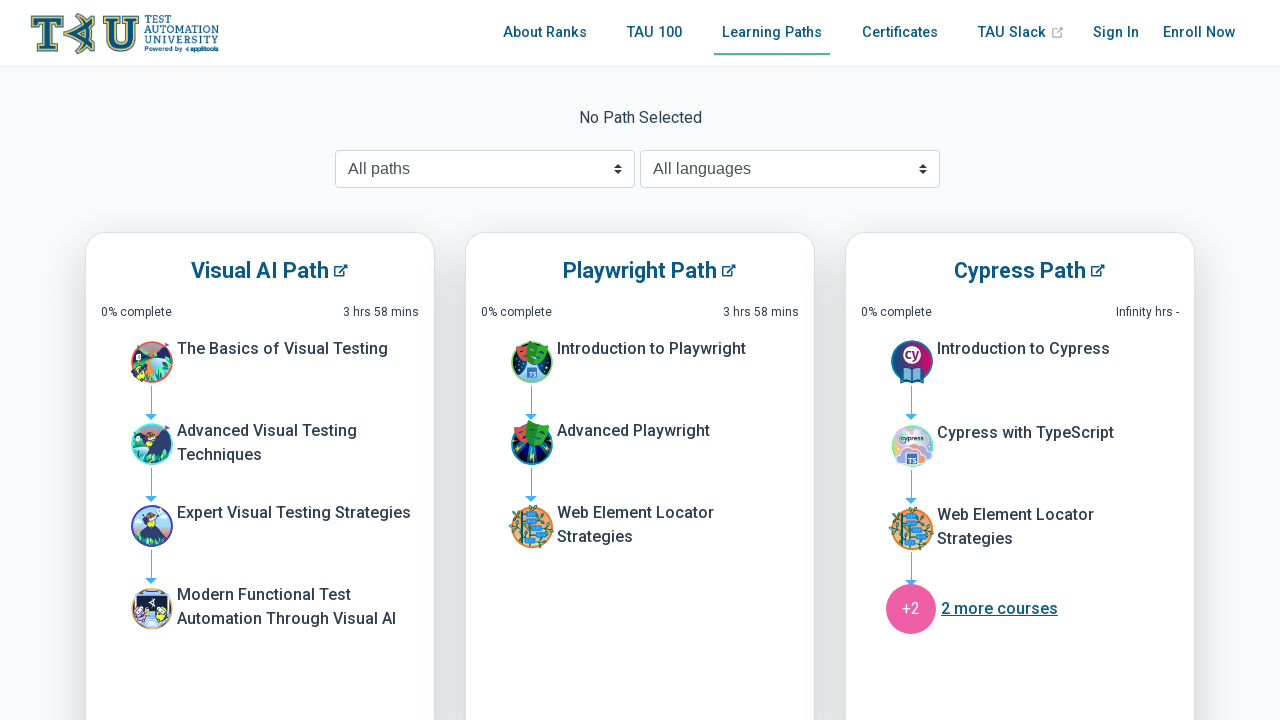